Tests URL retrieval by getting the current URL and entering it in an input field

Starting URL: https://softwaretestingpro.github.io/Automation/Beginner/B-1.12-FetchURL.html

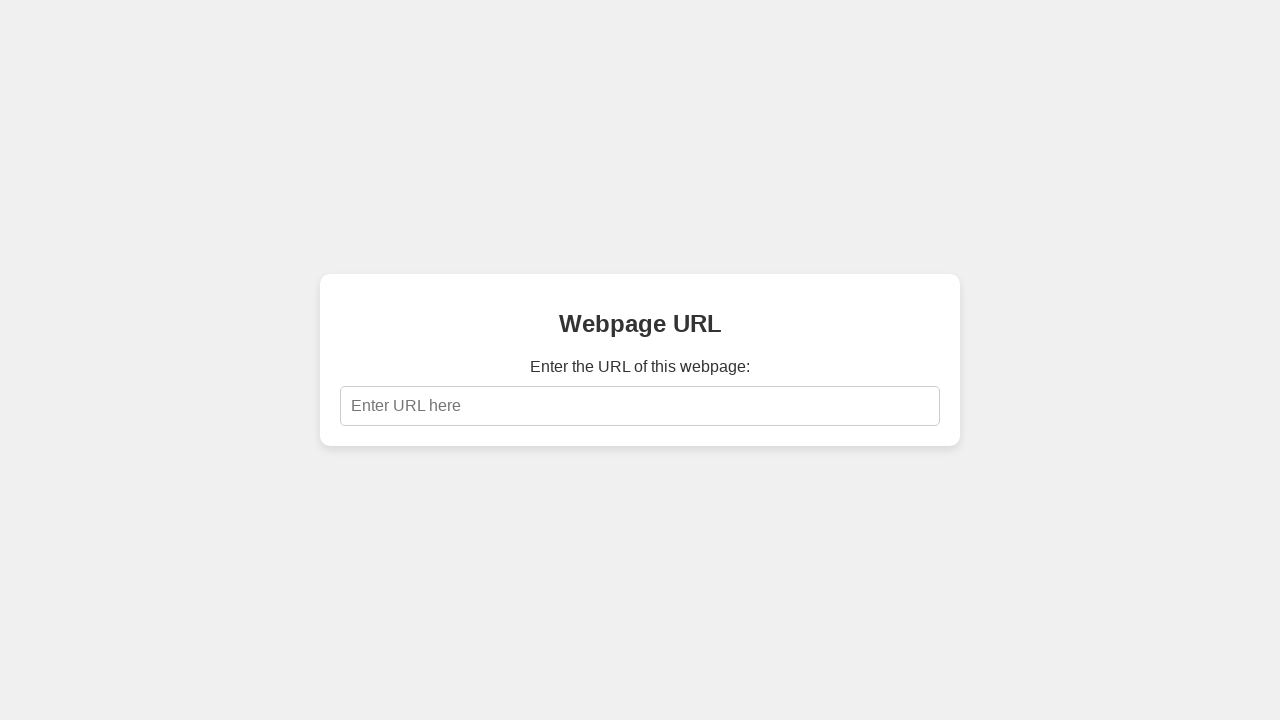

Retrieved current page URL
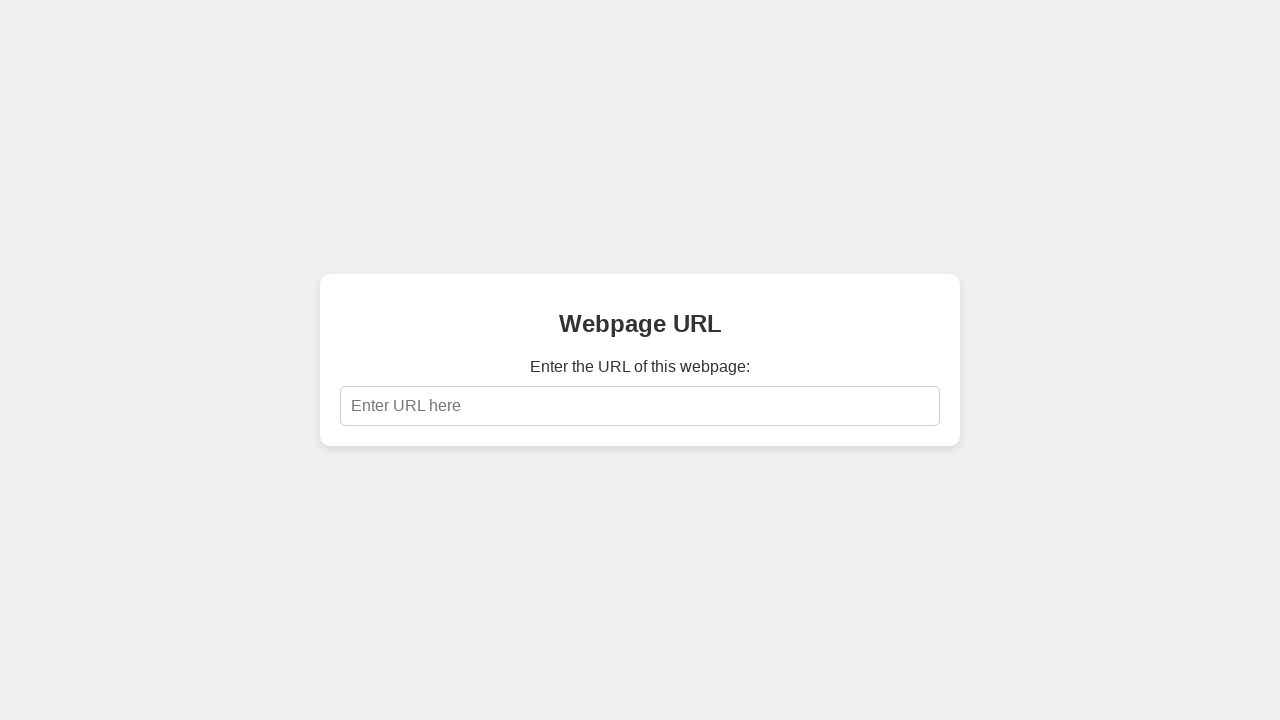

Filled URL input field with current page URL on #urlInput
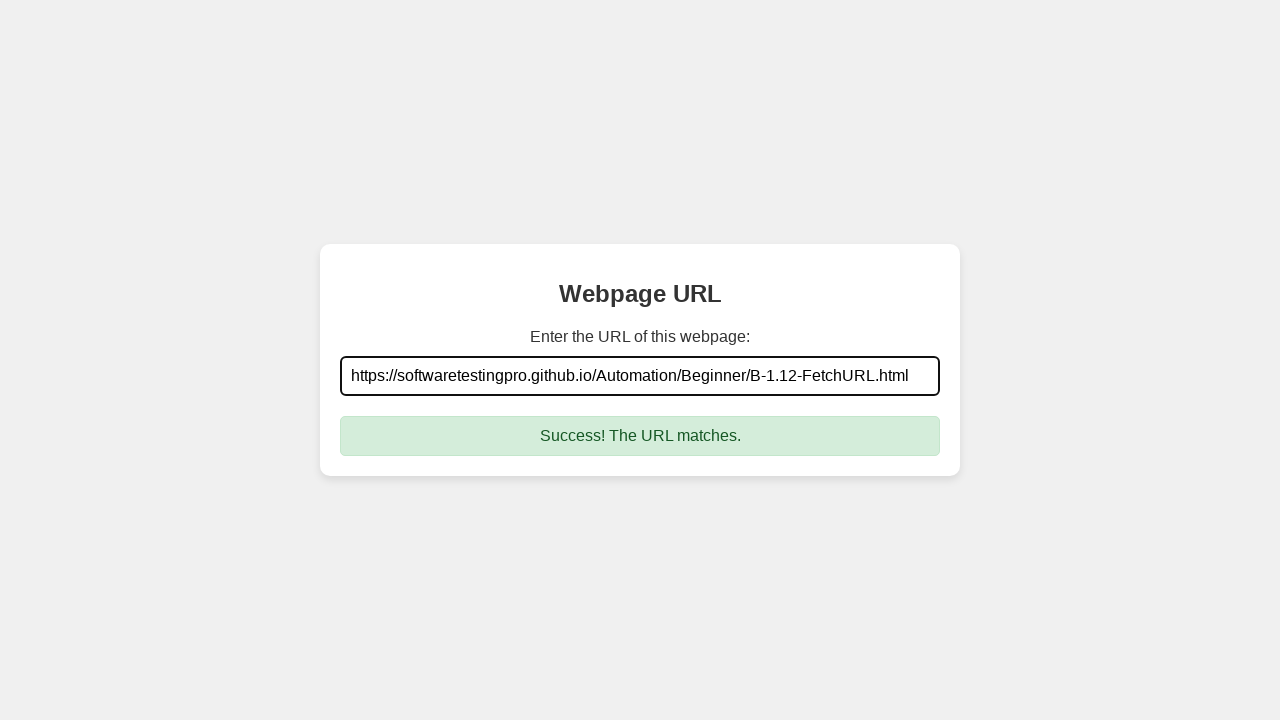

Success message appeared confirming URL was correctly entered
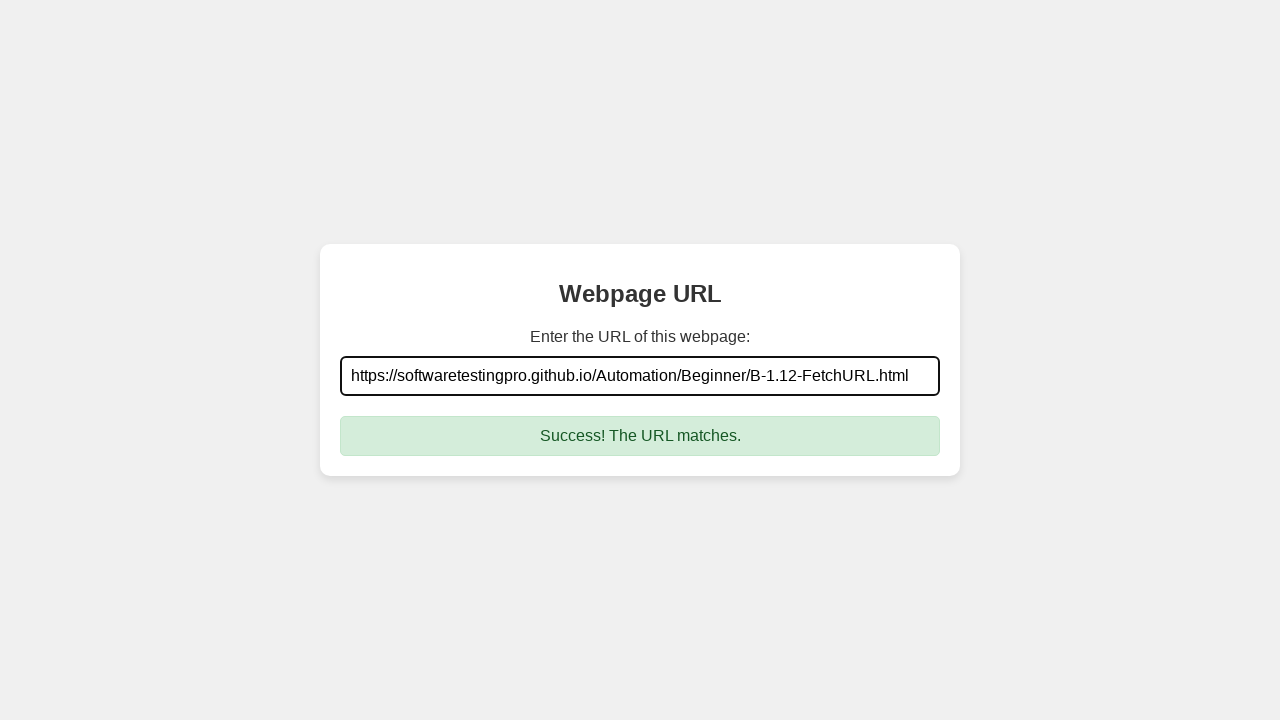

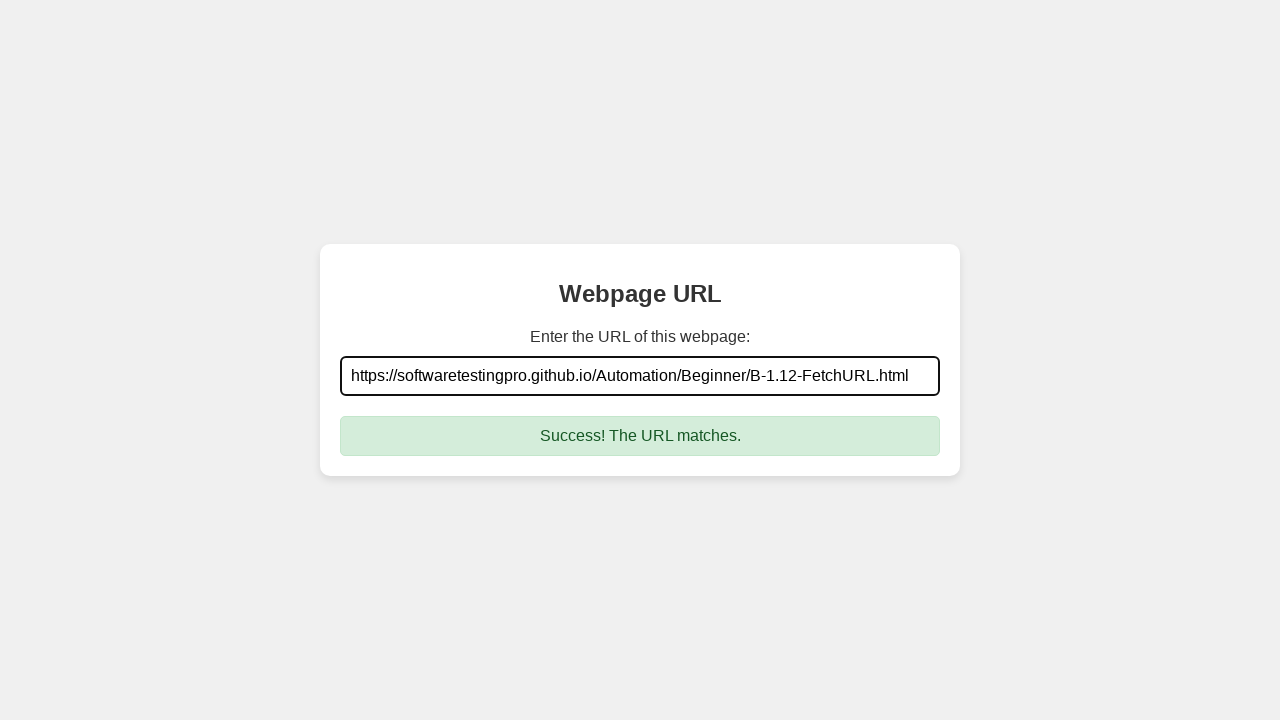